Adds a "CSS3" todo item to the sample todo app and verifies it was added successfully

Starting URL: https://lambdatest.github.io/sample-todo-app/

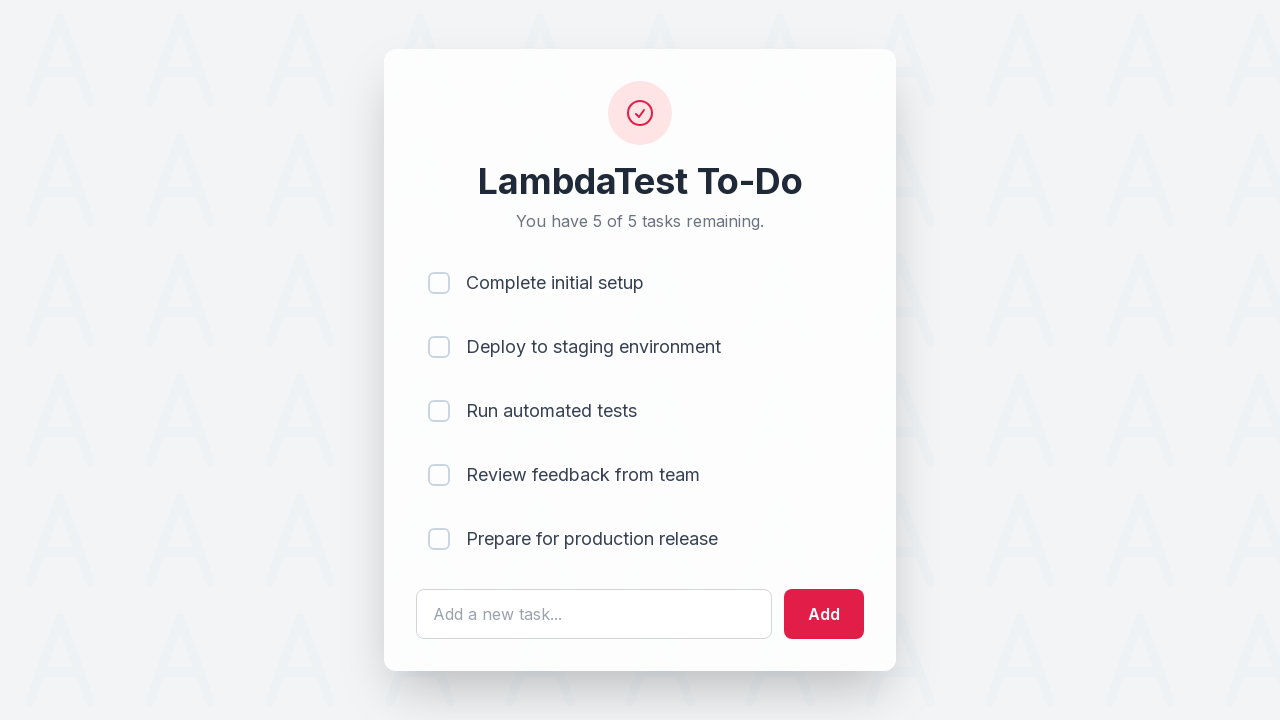

Filled todo input field with 'CSS3' on #sampletodotext
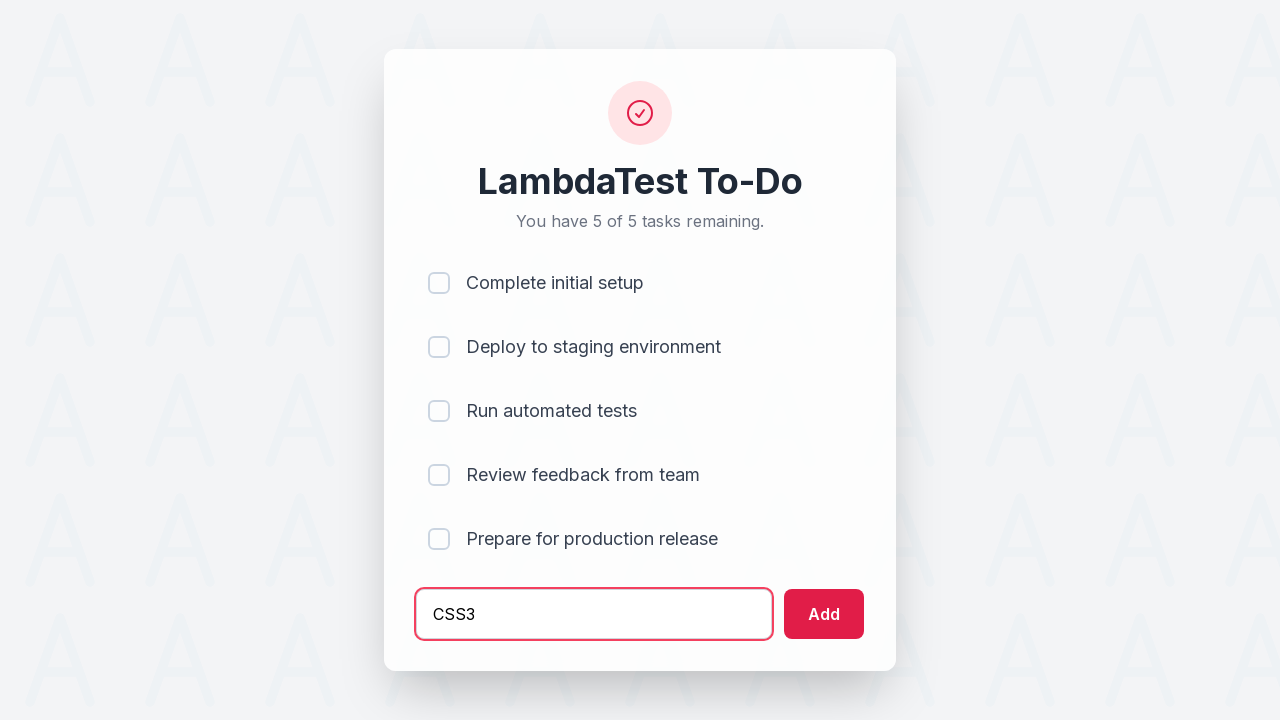

Pressed Enter to add CSS3 todo item on #sampletodotext
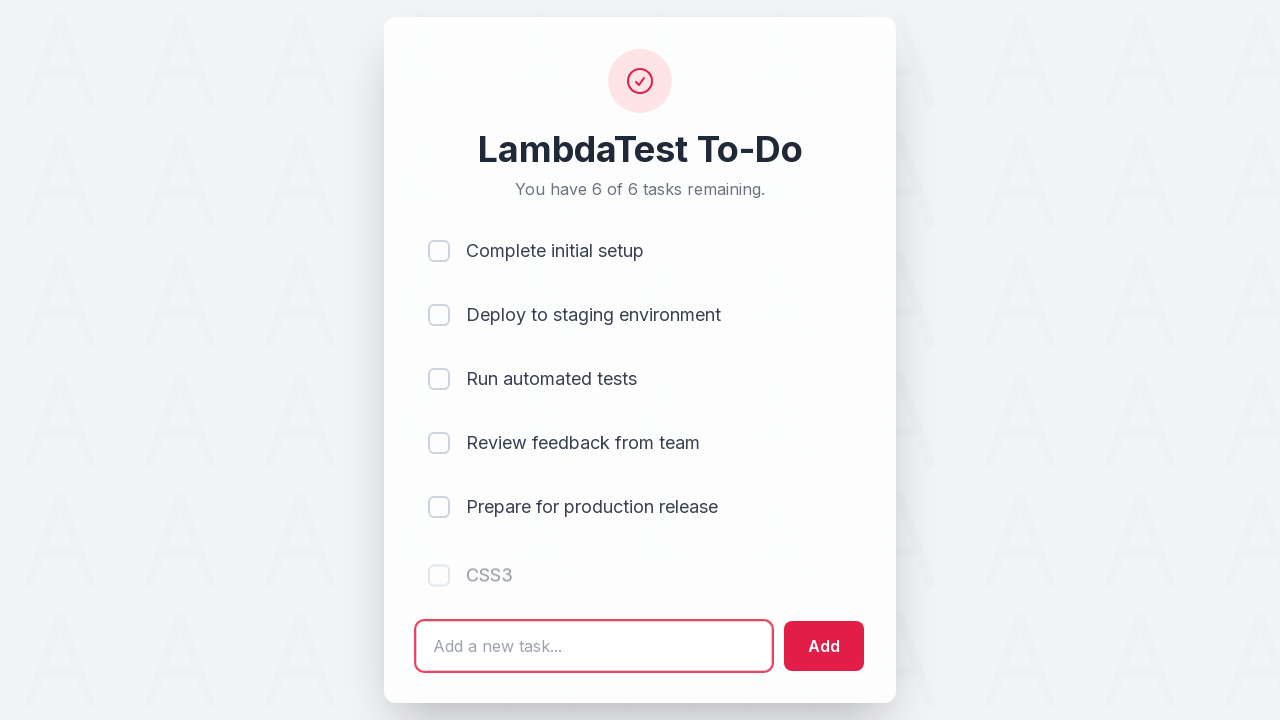

Verified CSS3 todo item was successfully added to the list
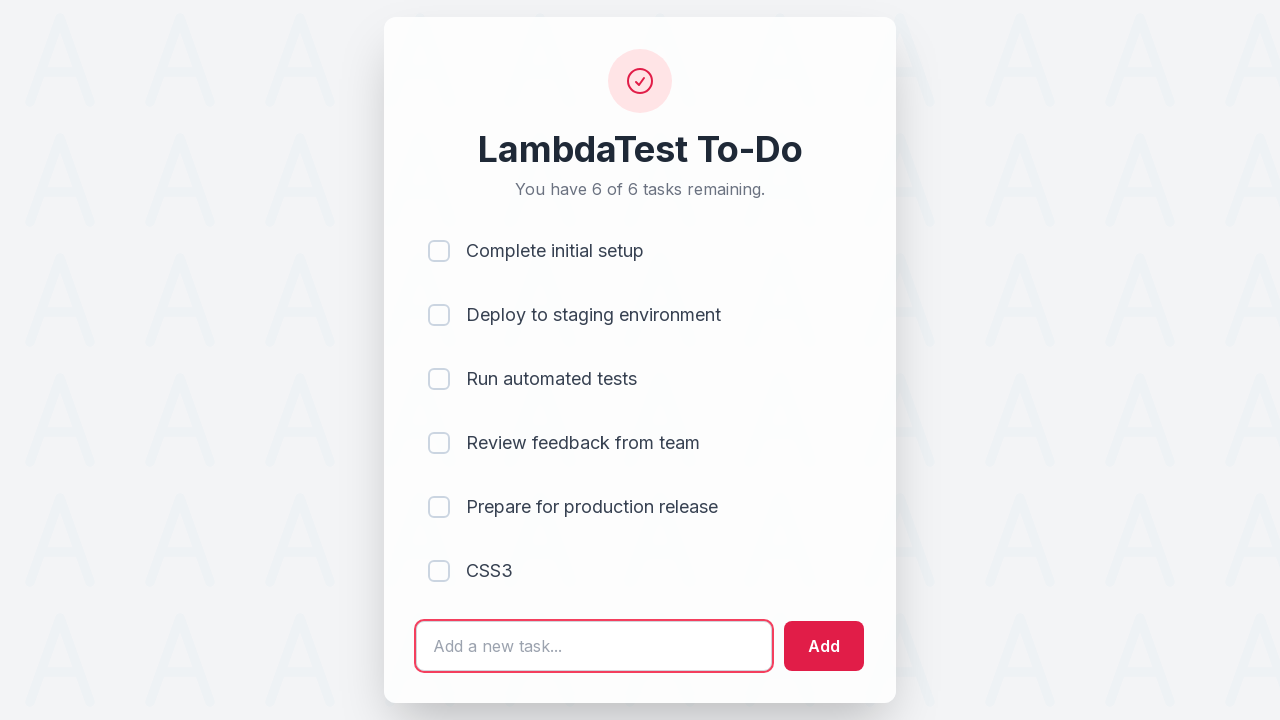

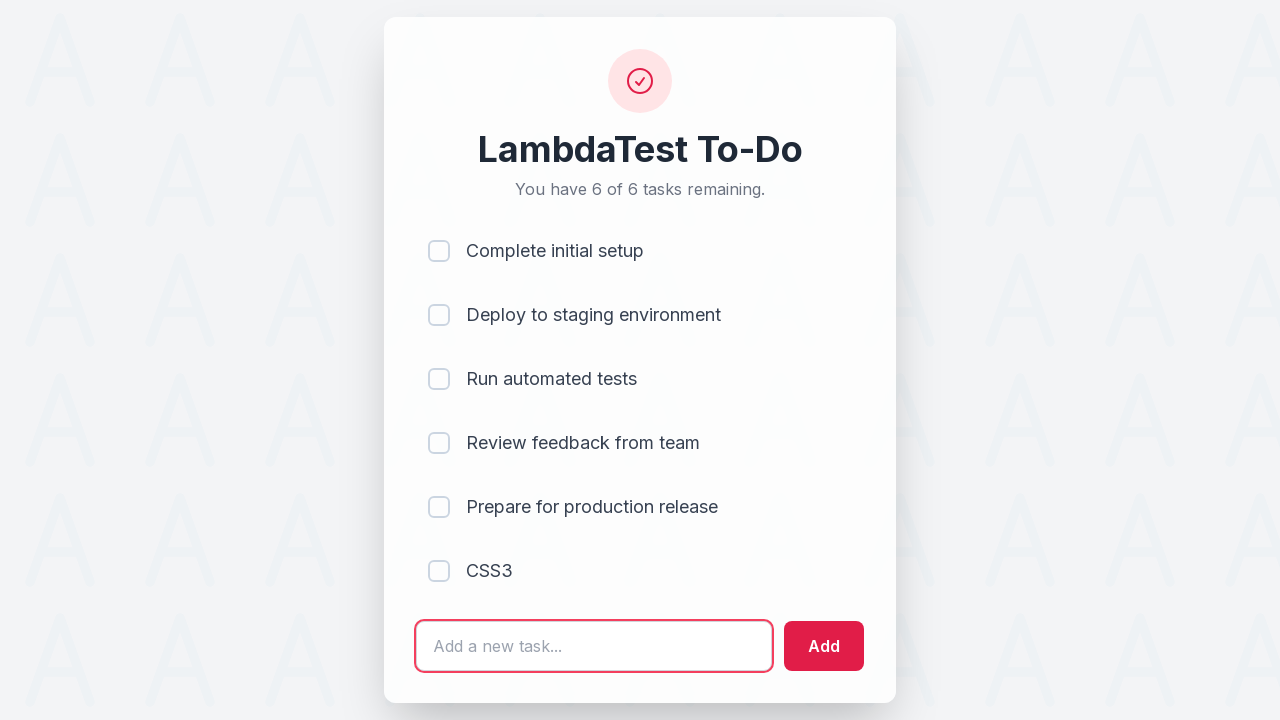